Tests the laminate calculator with small dimensions - room 10x9m, laminate 120x80mm, 13 pieces per pack at 500 price

Starting URL: https://masterskayapola.ru/kalkulyator/laminata.html

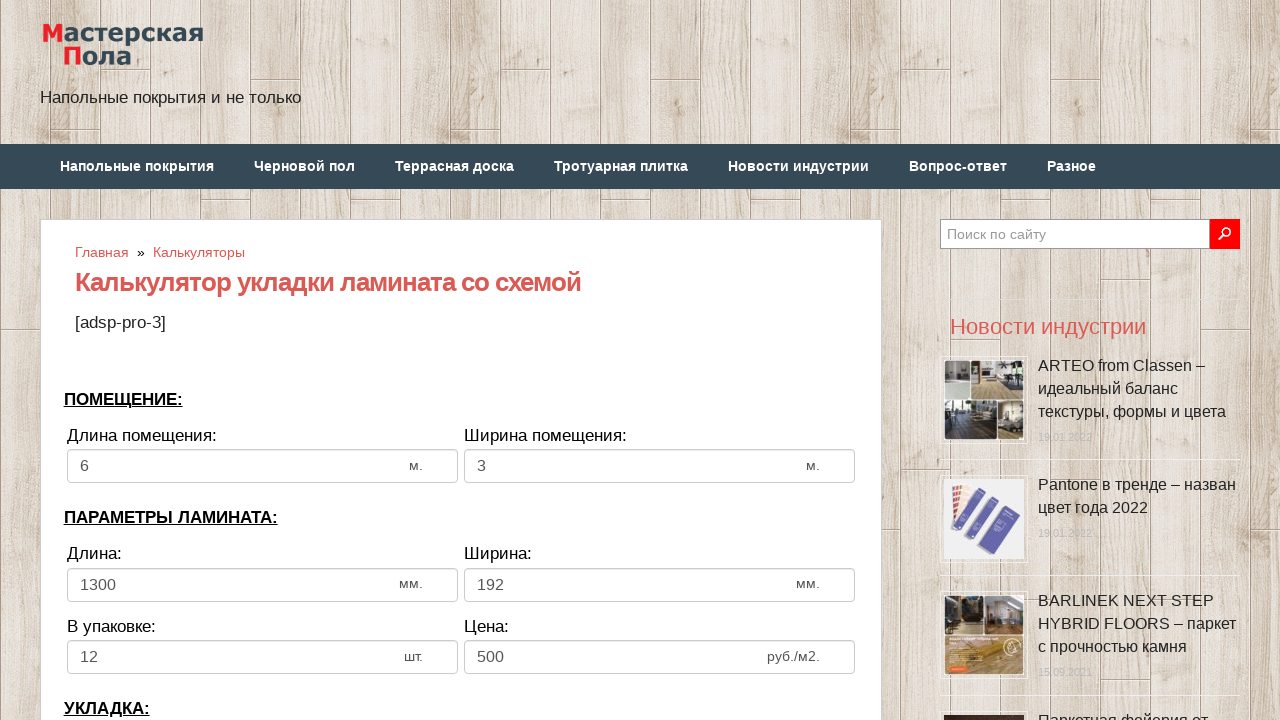

Selected second laying direction option on select[name='calc_direct']
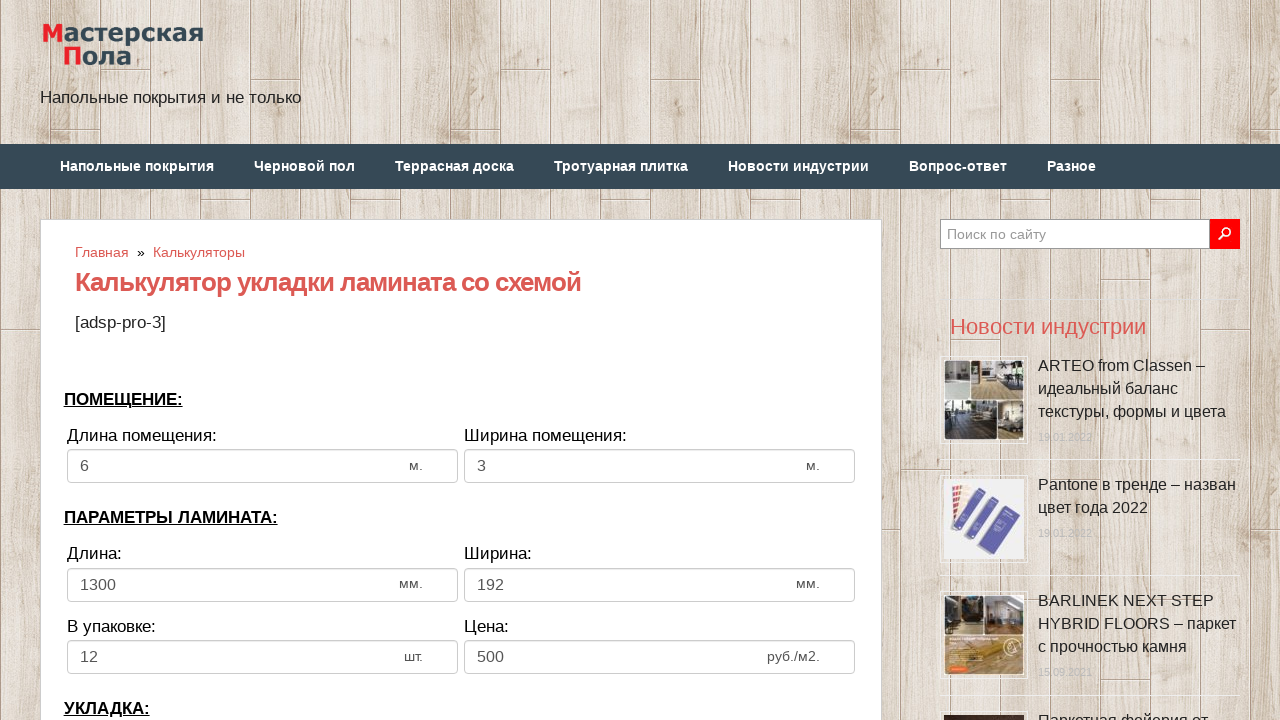

Filled room width with 10m on input[name='calc_roomwidth']
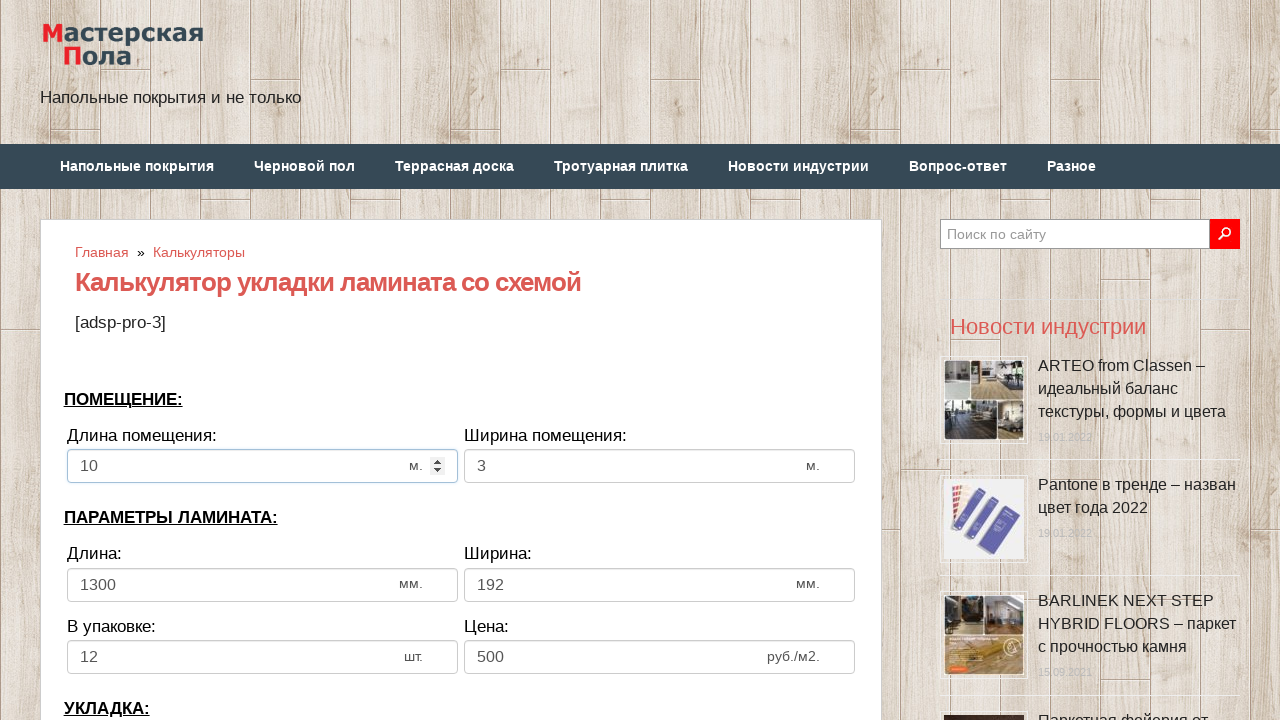

Filled room length with 9m on input[name='calc_roomheight']
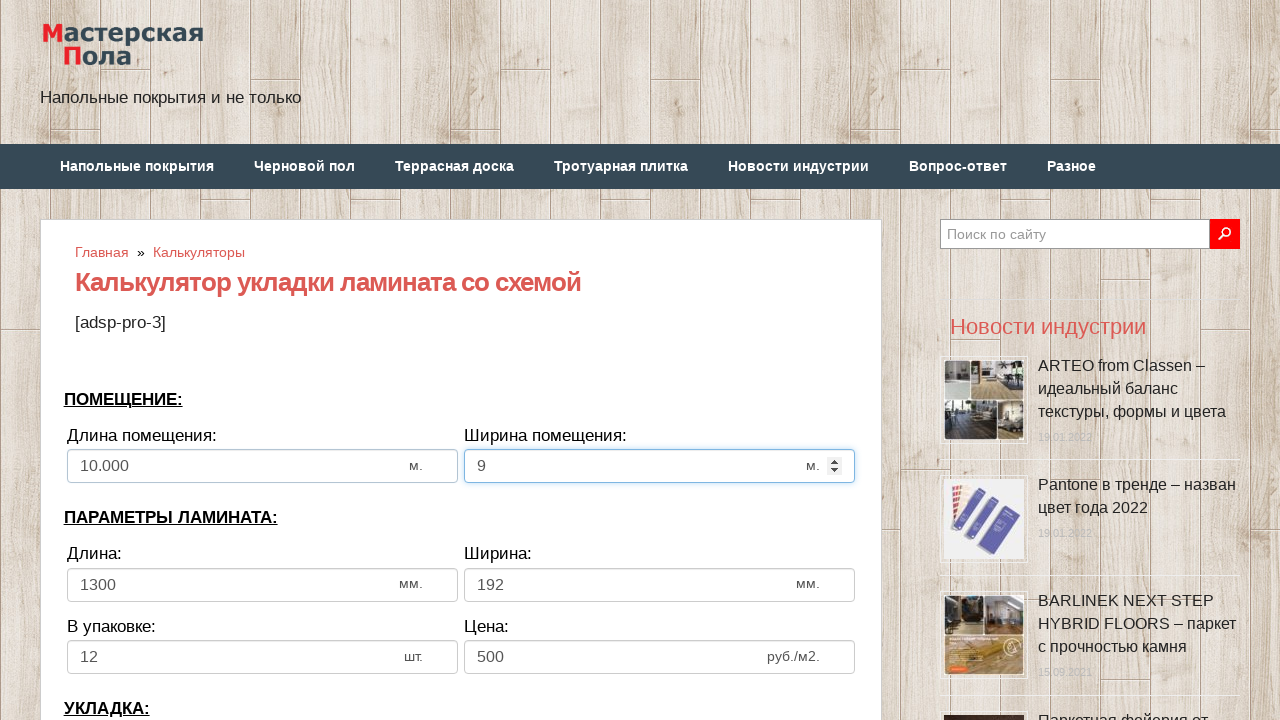

Filled laminate width with 120mm on input[name='calc_lamwidth']
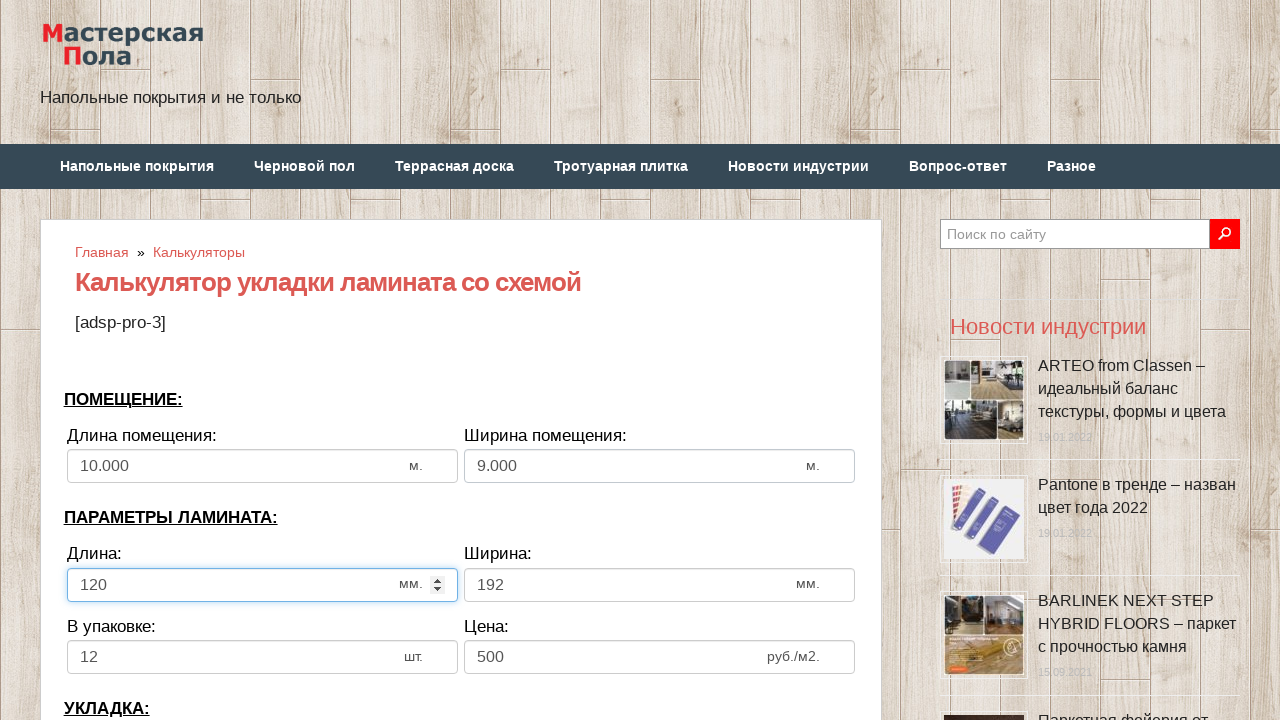

Filled laminate height with 80mm on input[name='calc_lamheight']
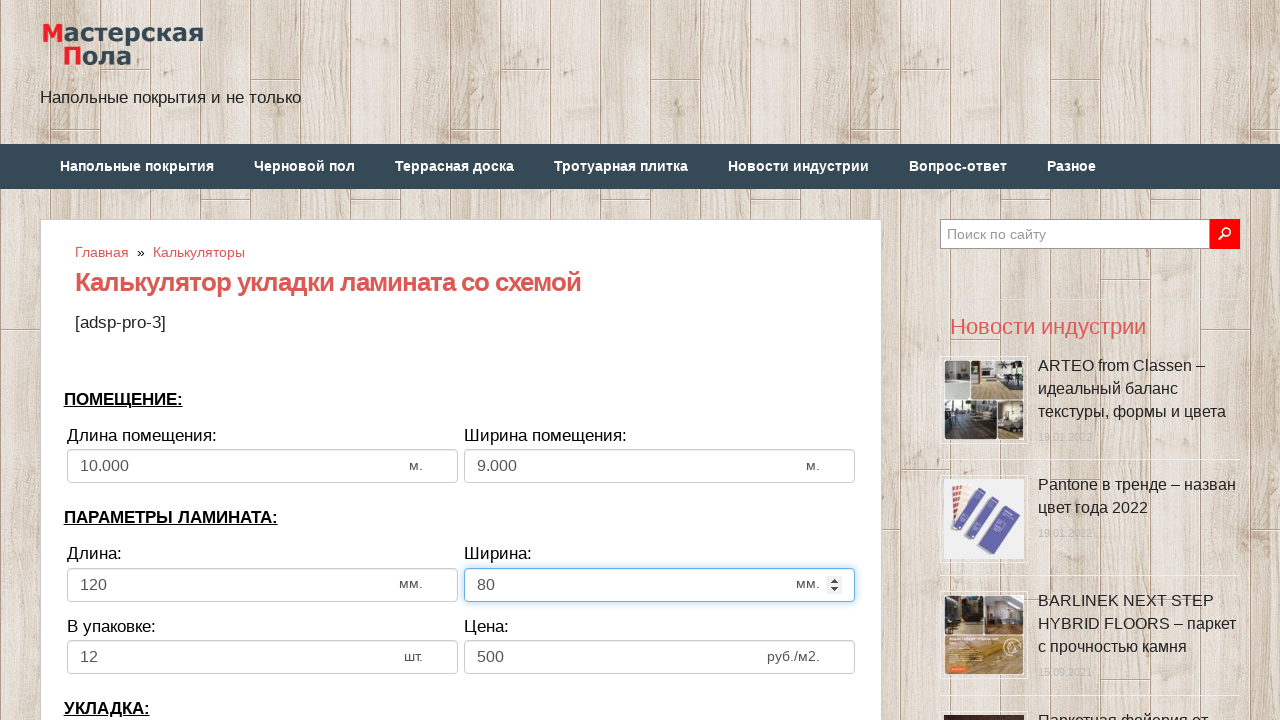

Filled pieces per pack with 13 on input[name='calc_inpack']
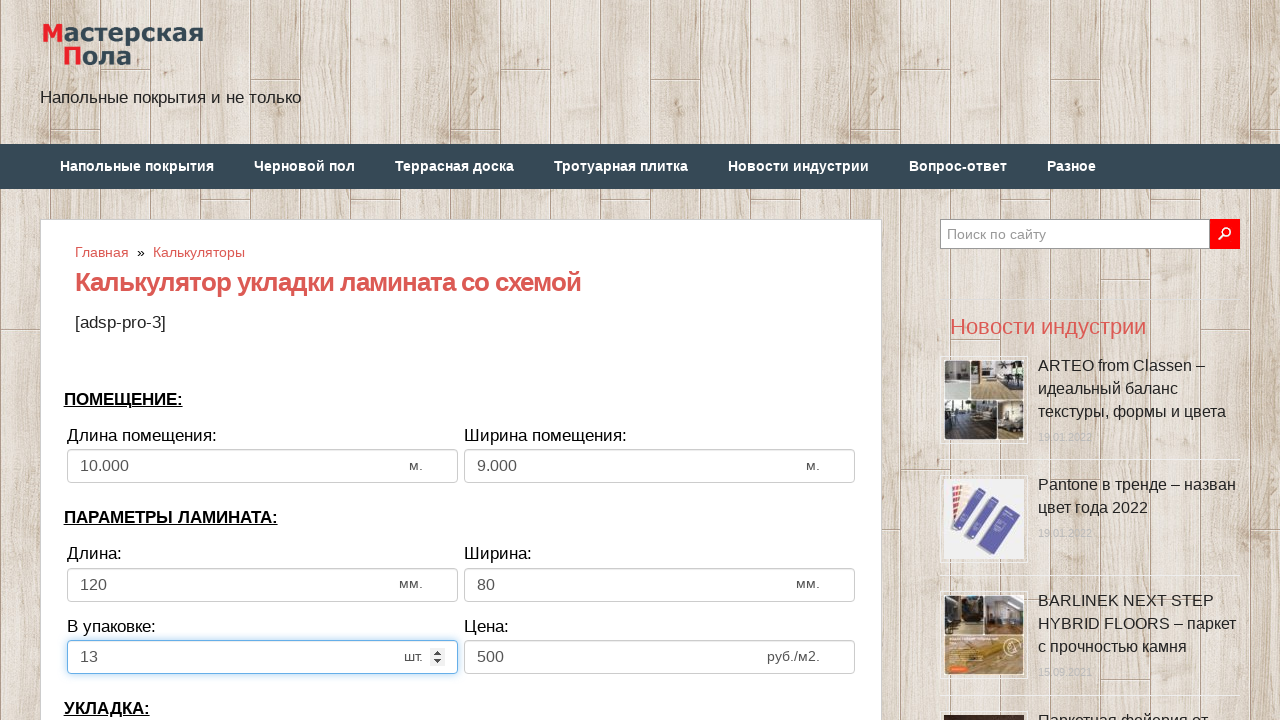

Filled price with 500 on input[name='calc_price']
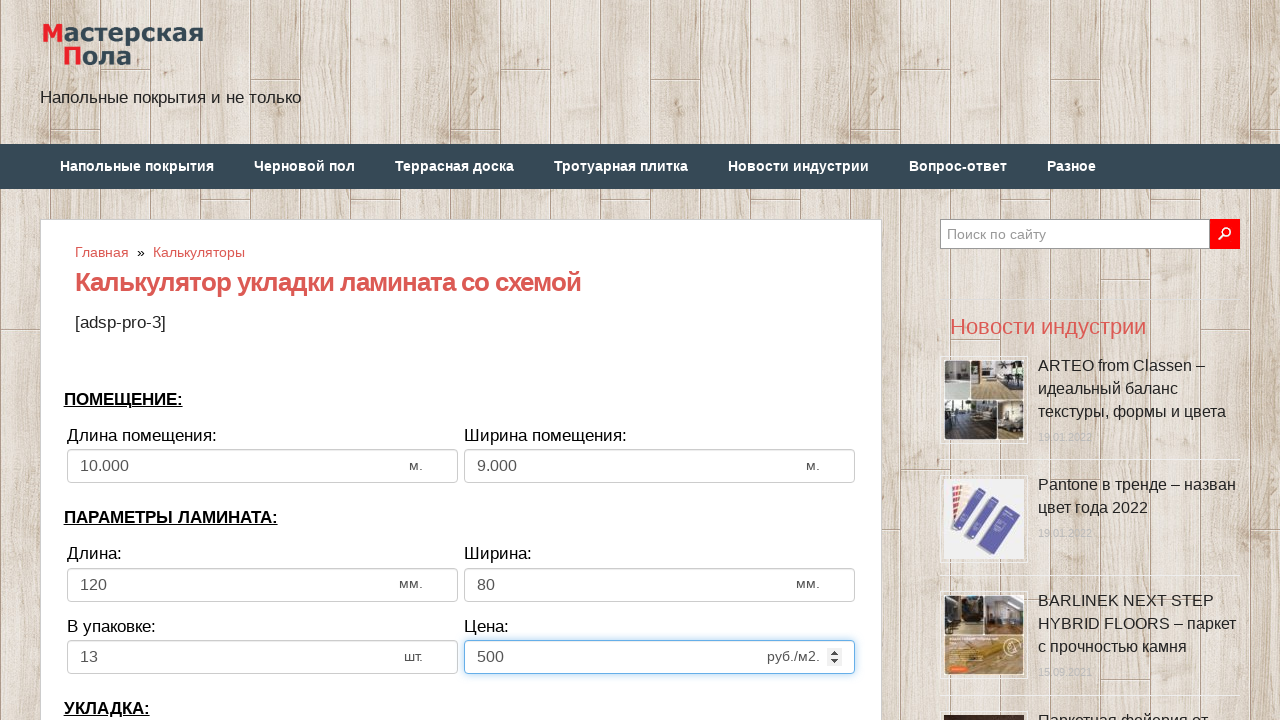

Filled bias/offset with 150 on input[name='calc_bias']
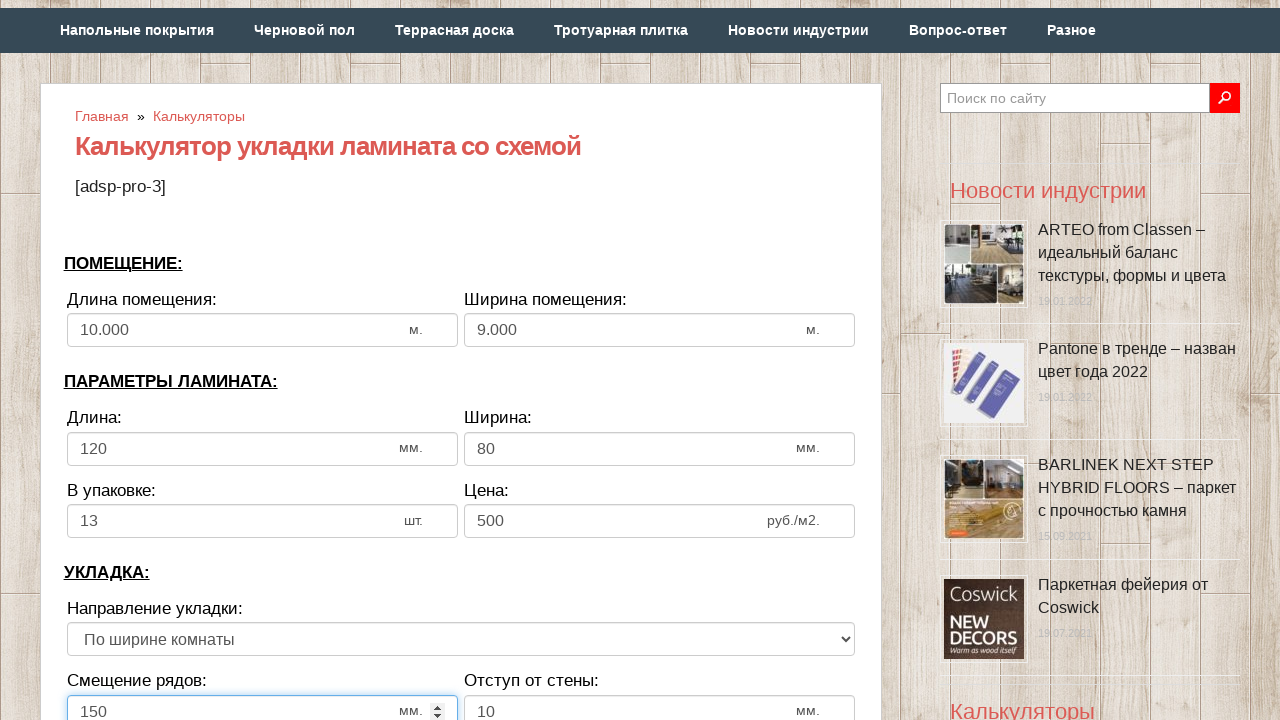

Filled wall distance with 7 on input[name='calc_walldist']
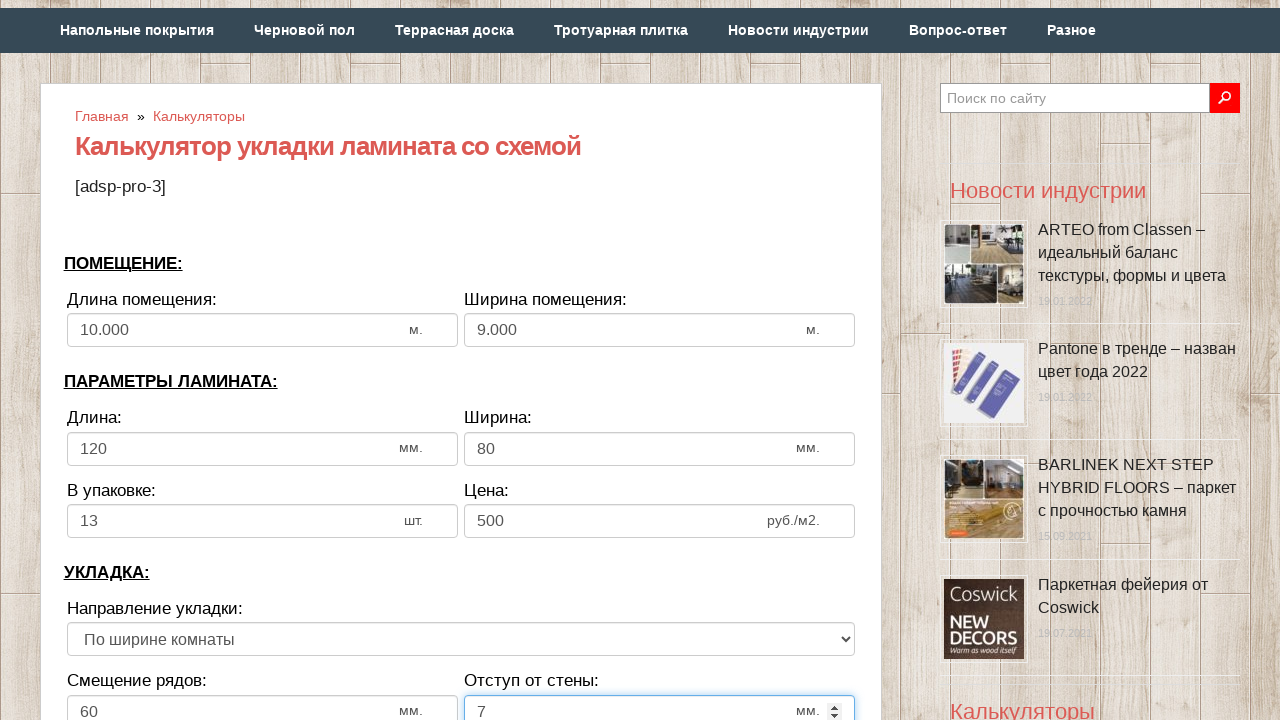

Scrolled to make calculate button visible
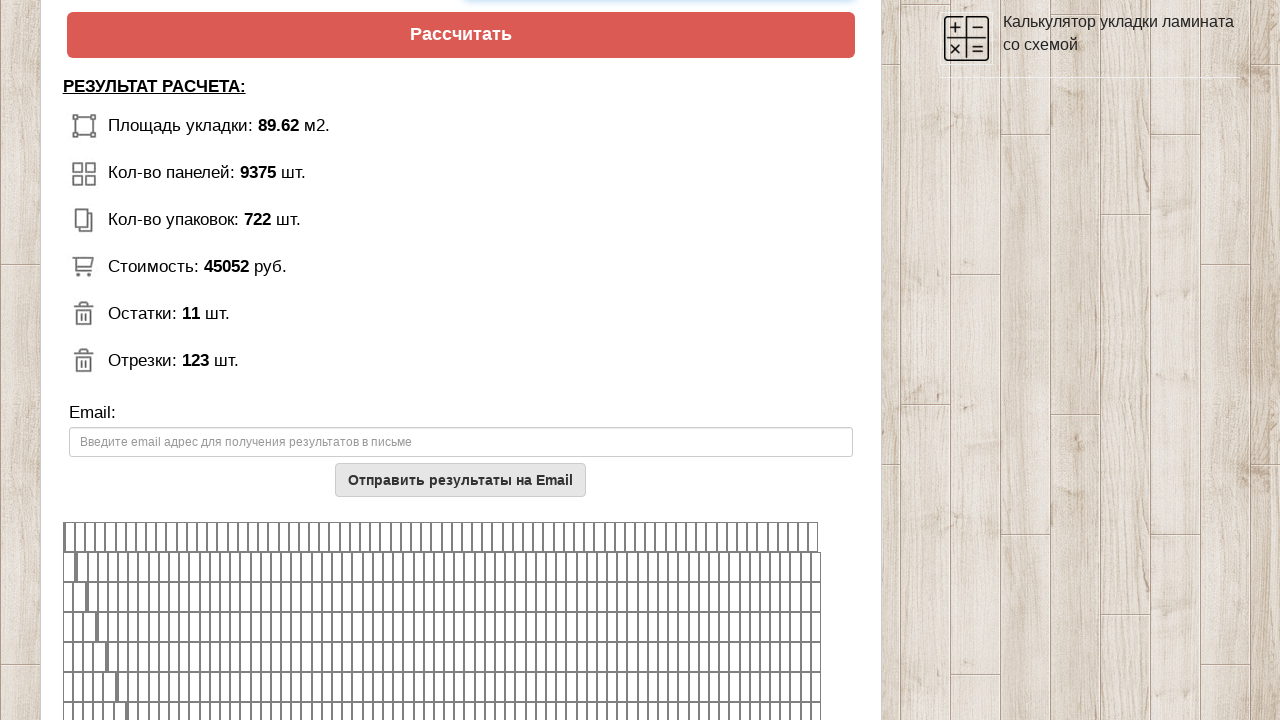

Clicked calculate button at (461, 35) on xpath=//*[@class='btn btn-secondary btn-lg tocalc']
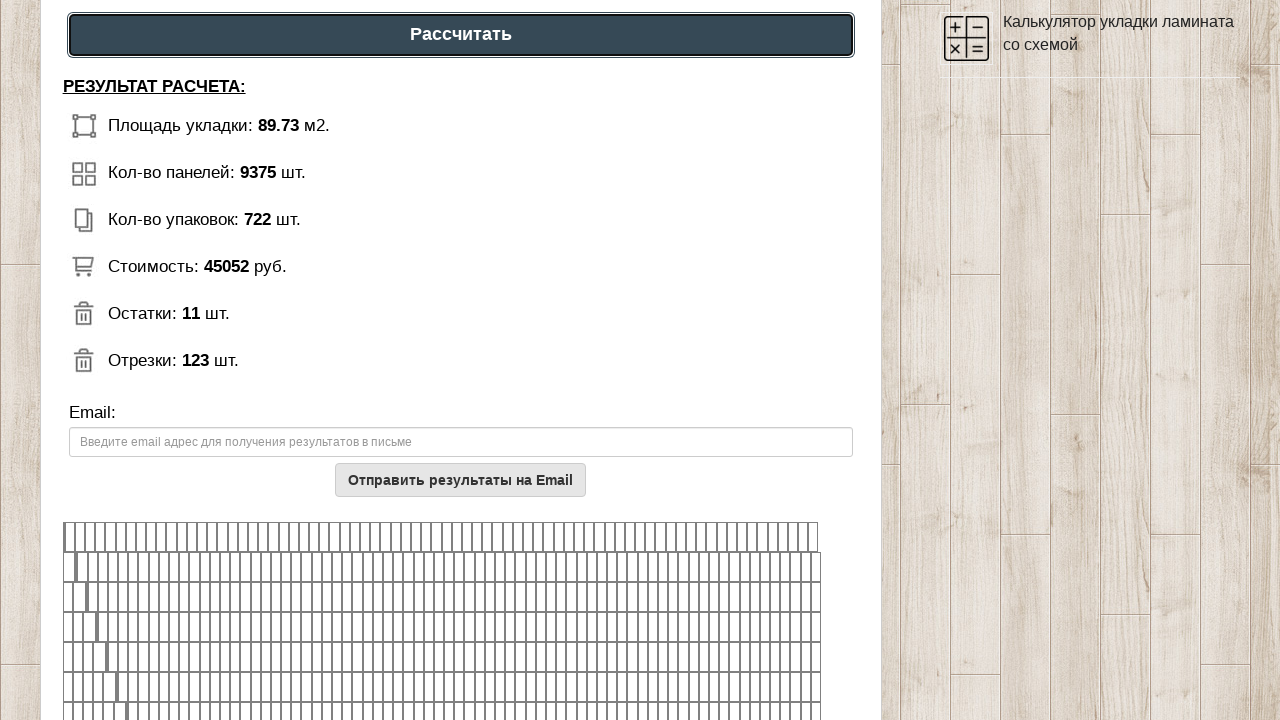

Waited for calculator results to appear
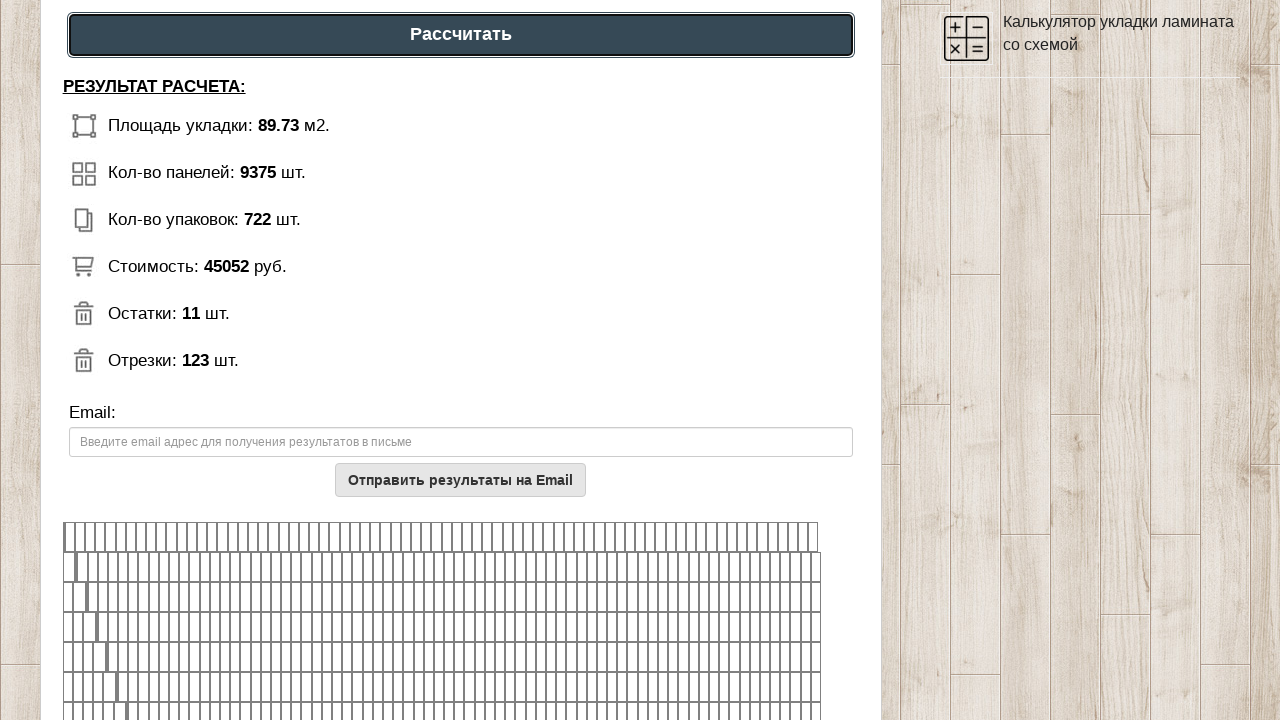

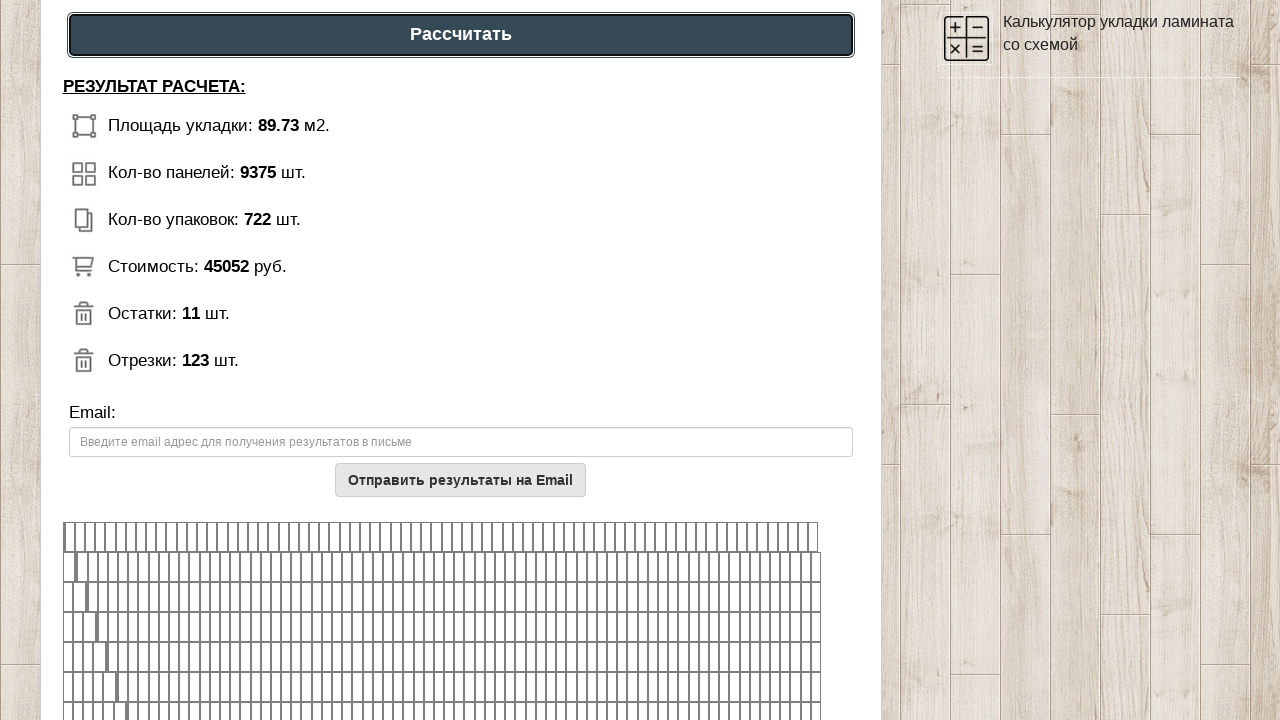